Tests dynamic autocomplete dropdown by typing a partial country name and selecting from suggestions

Starting URL: https://codenboxautomationlab.com/practice/

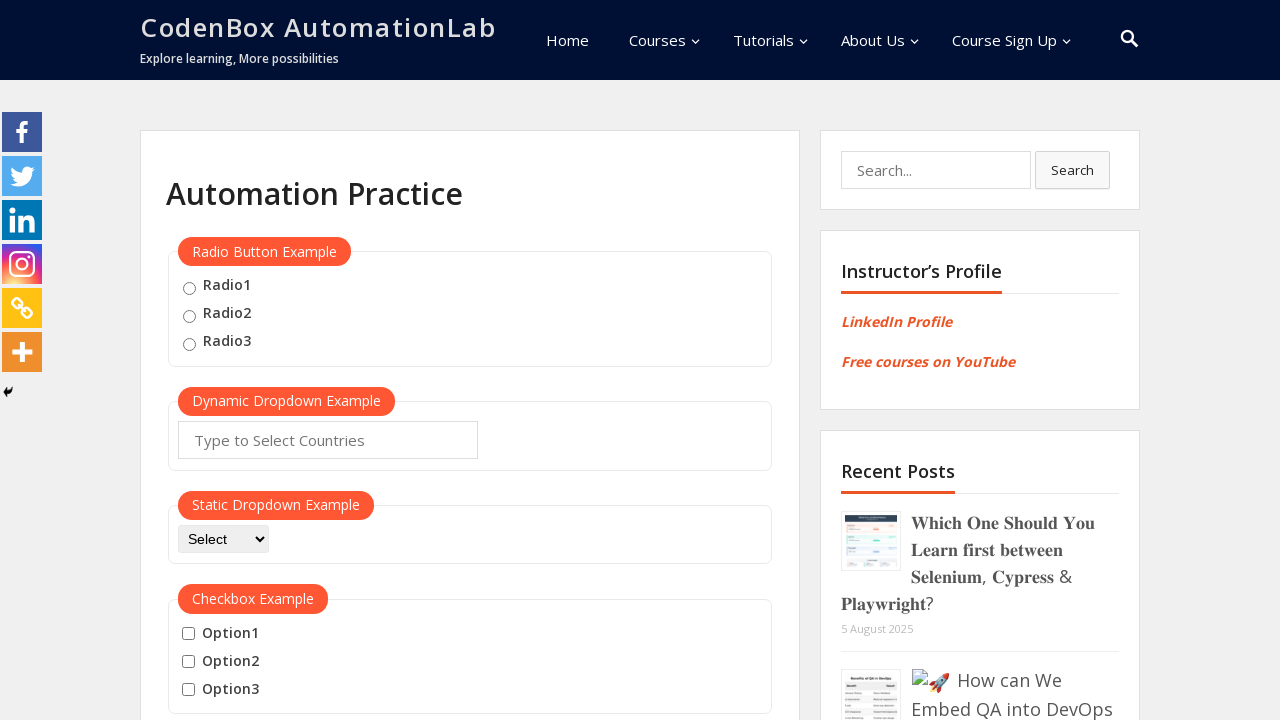

Typed 'Jor' in autocomplete field to trigger dynamic dropdown on #autocomplete
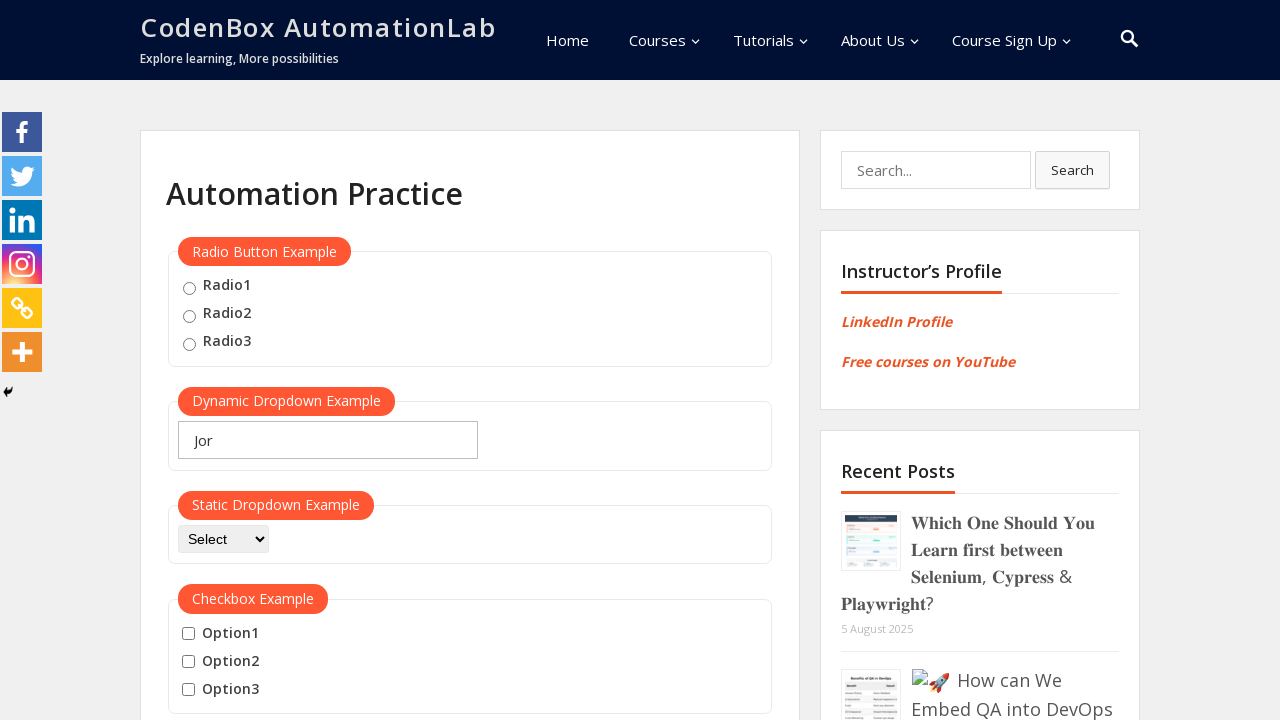

Waited for dropdown suggestions to appear
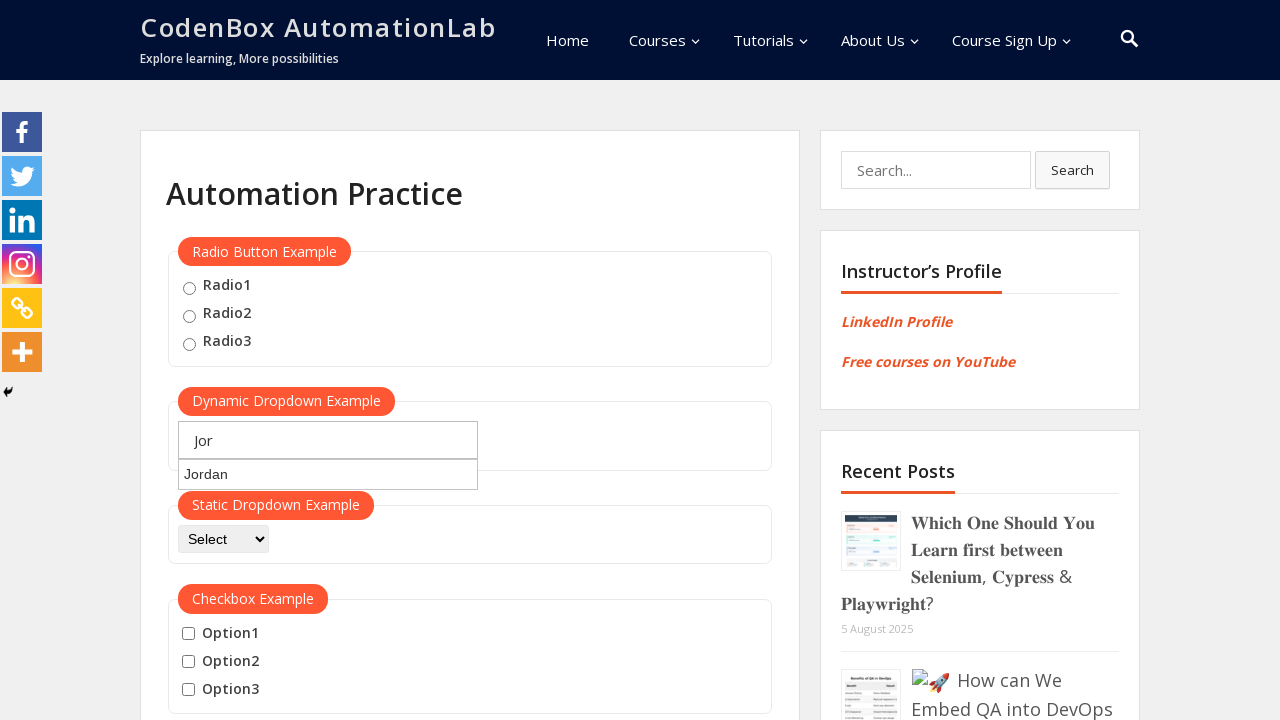

Pressed ArrowDown to select first suggestion
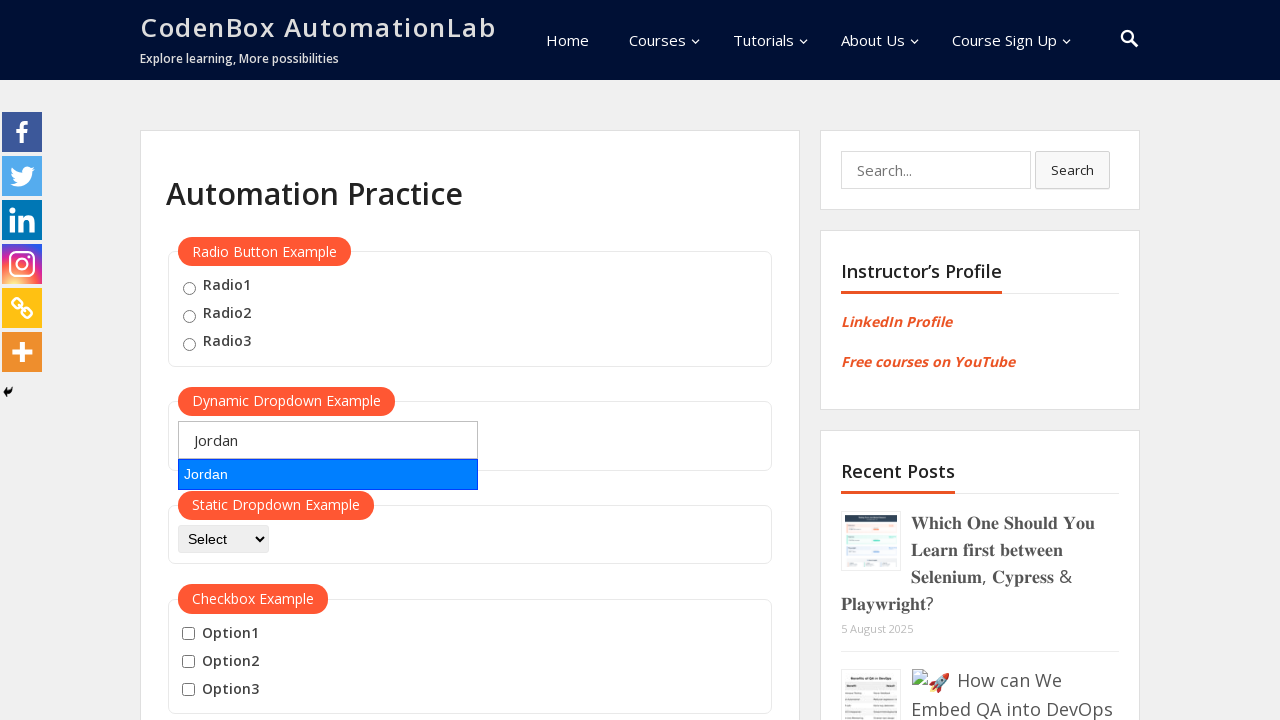

Pressed Enter to confirm selection from dropdown
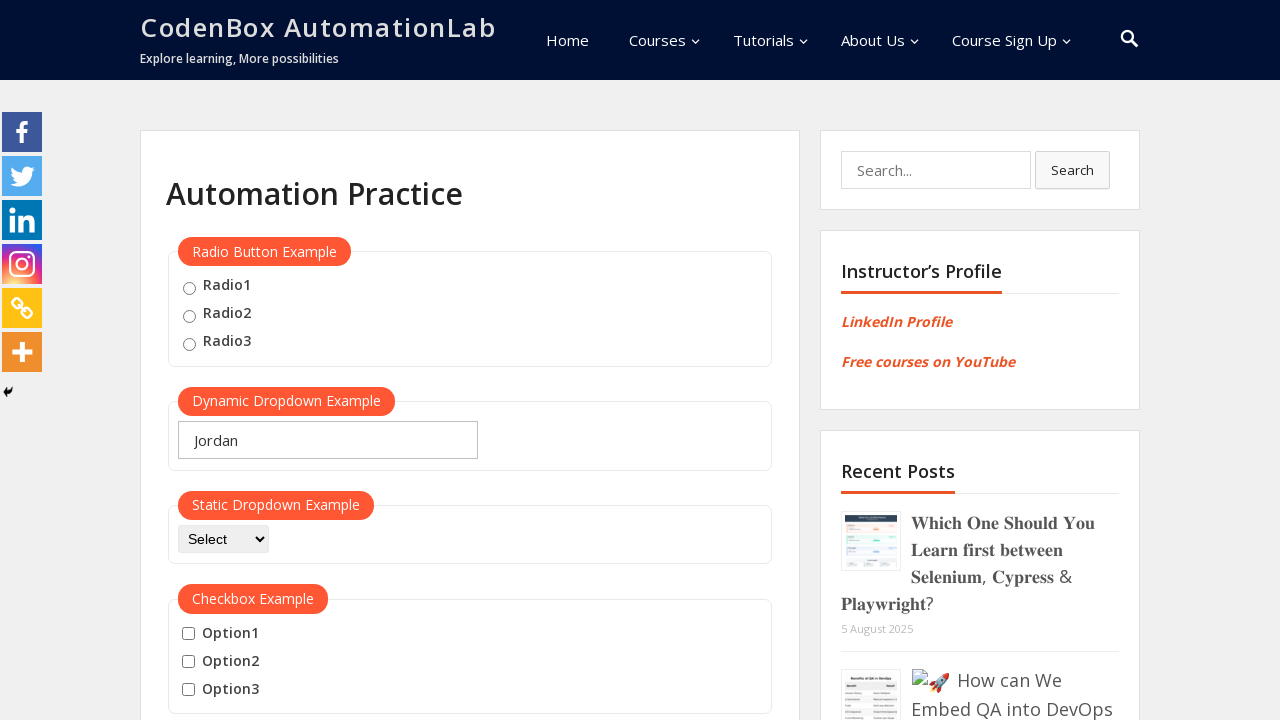

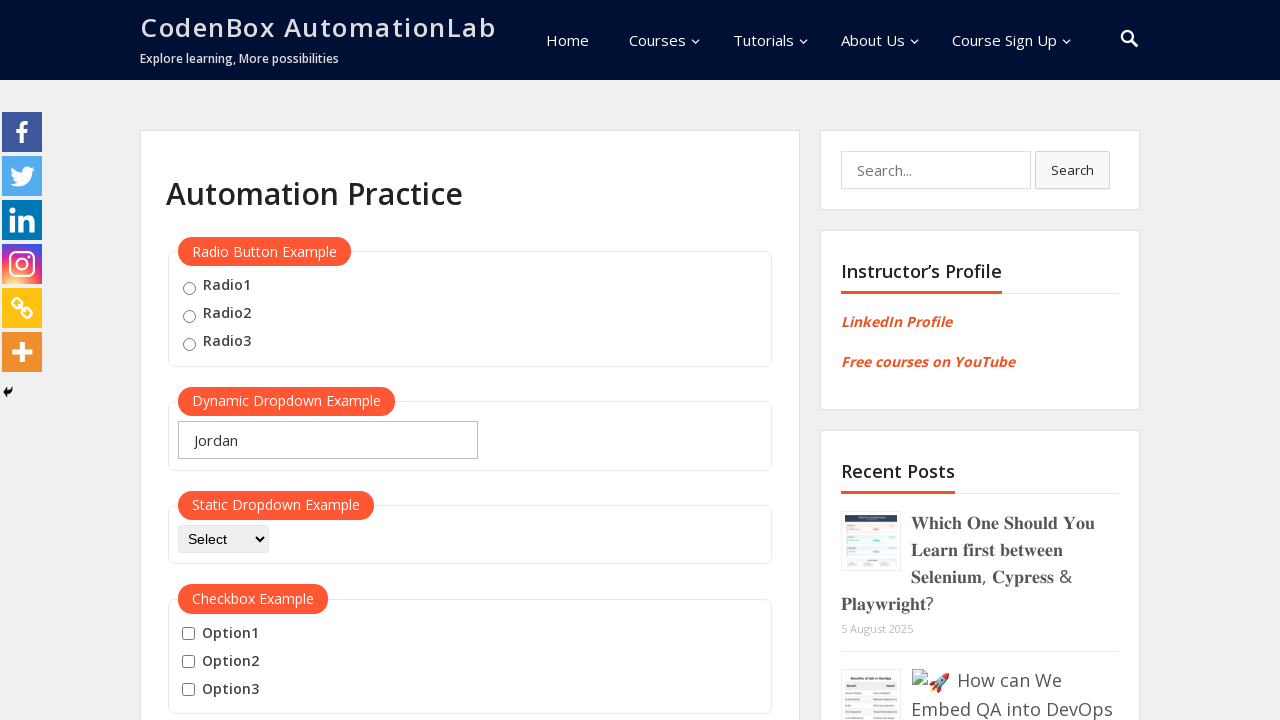